Tests login form validation by entering invalid credentials and verifying that an error message containing "invalid" is displayed

Starting URL: http://the-internet.herokuapp.com/login

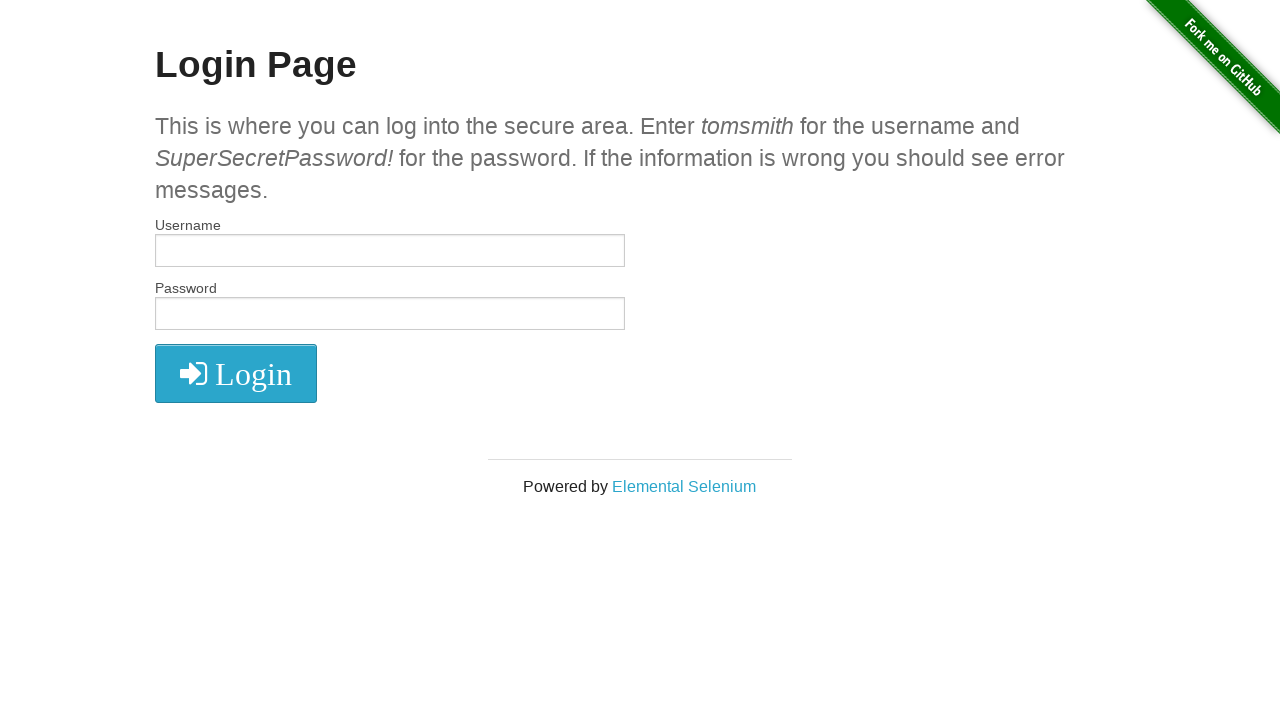

Filled username field with invalid credentials 'qewrtsgdh' on #username
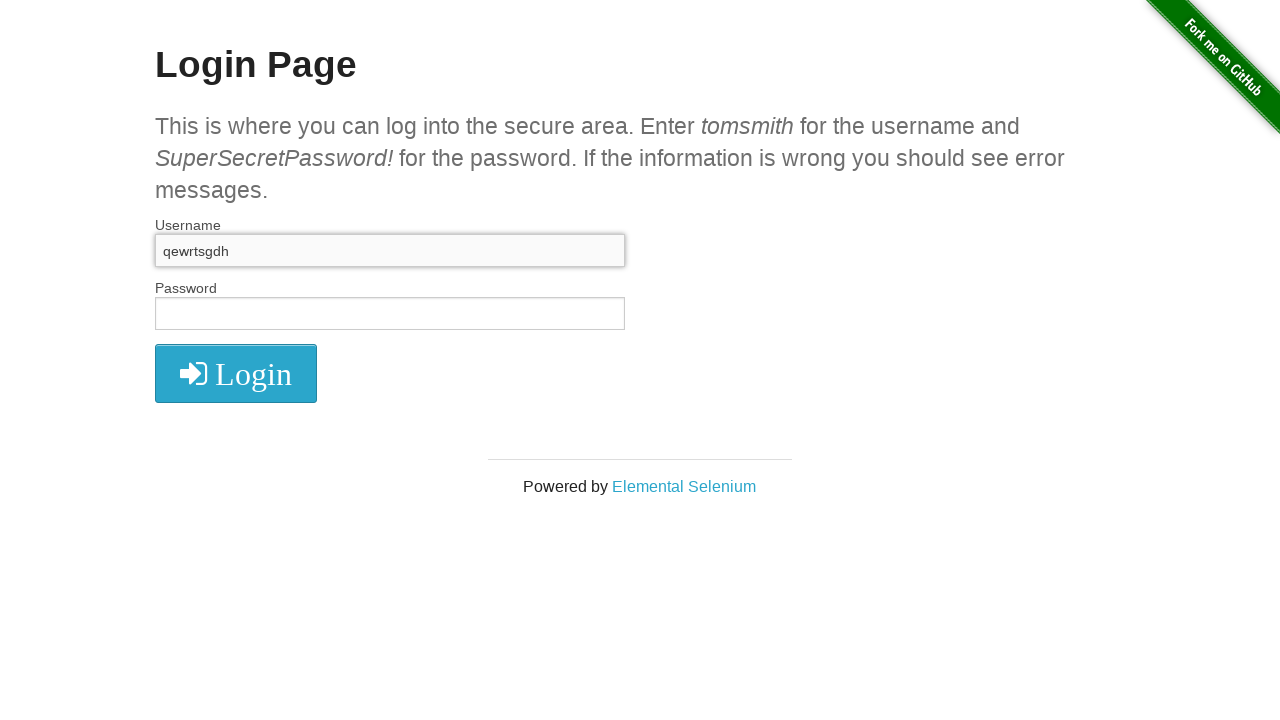

Filled password field with invalid credentials 'wesdrftyh!' on #password
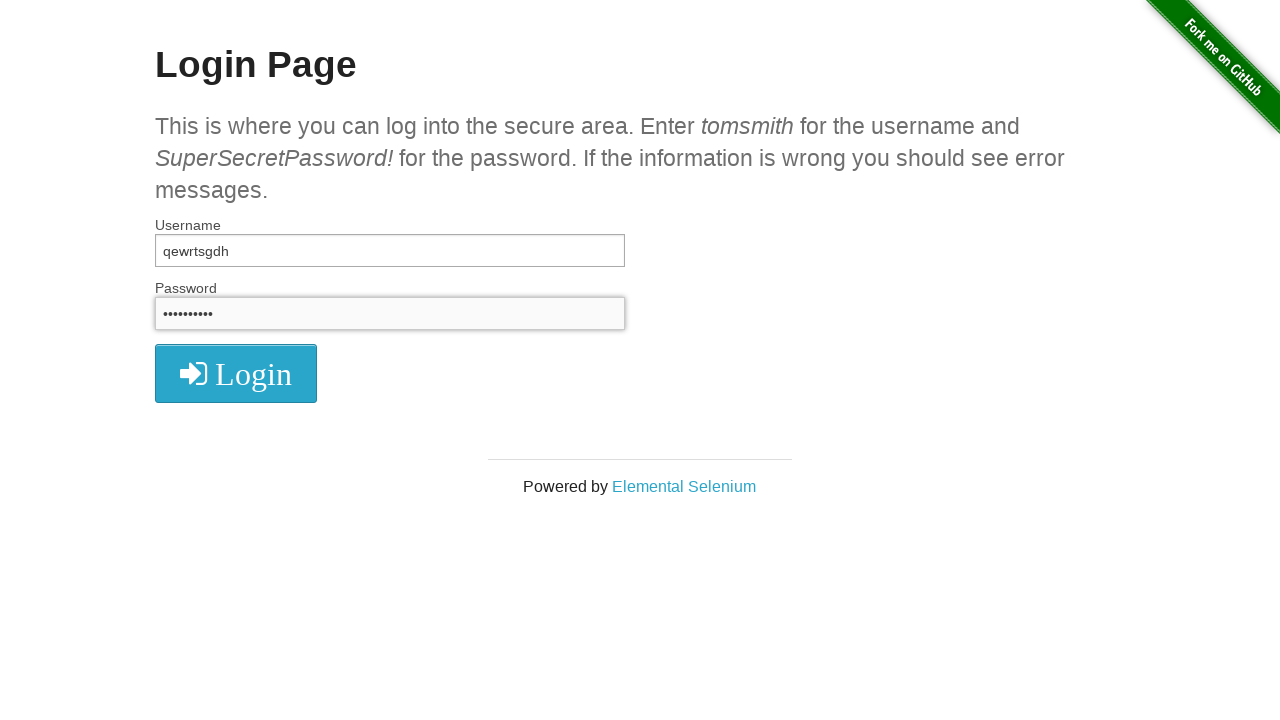

Clicked login button to submit form at (236, 374) on .fa-sign-in
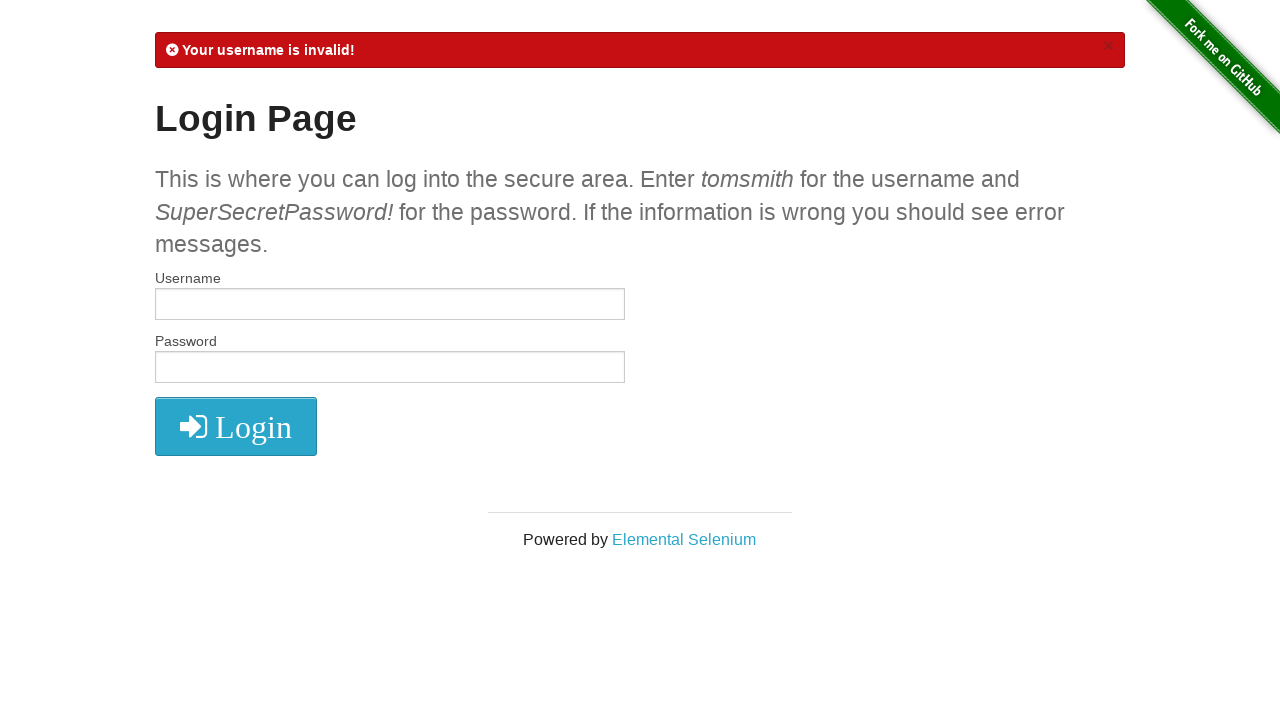

Waited for error message to appear
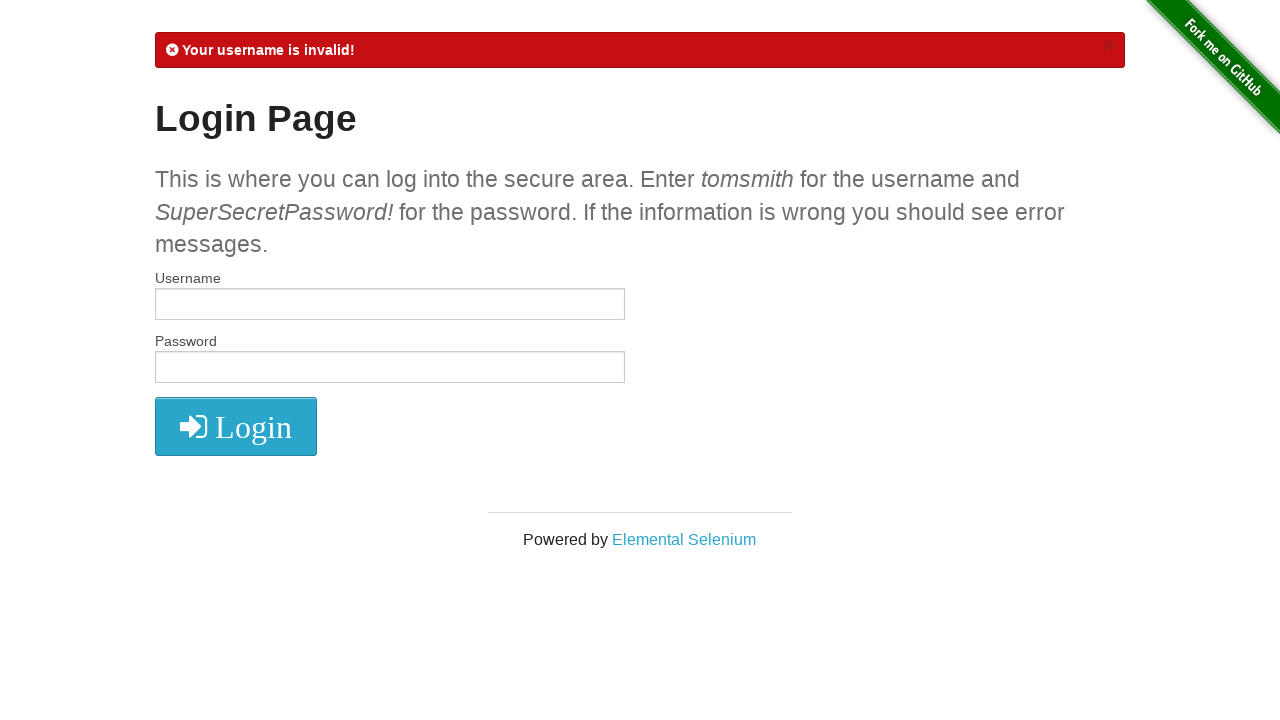

Retrieved error message text content
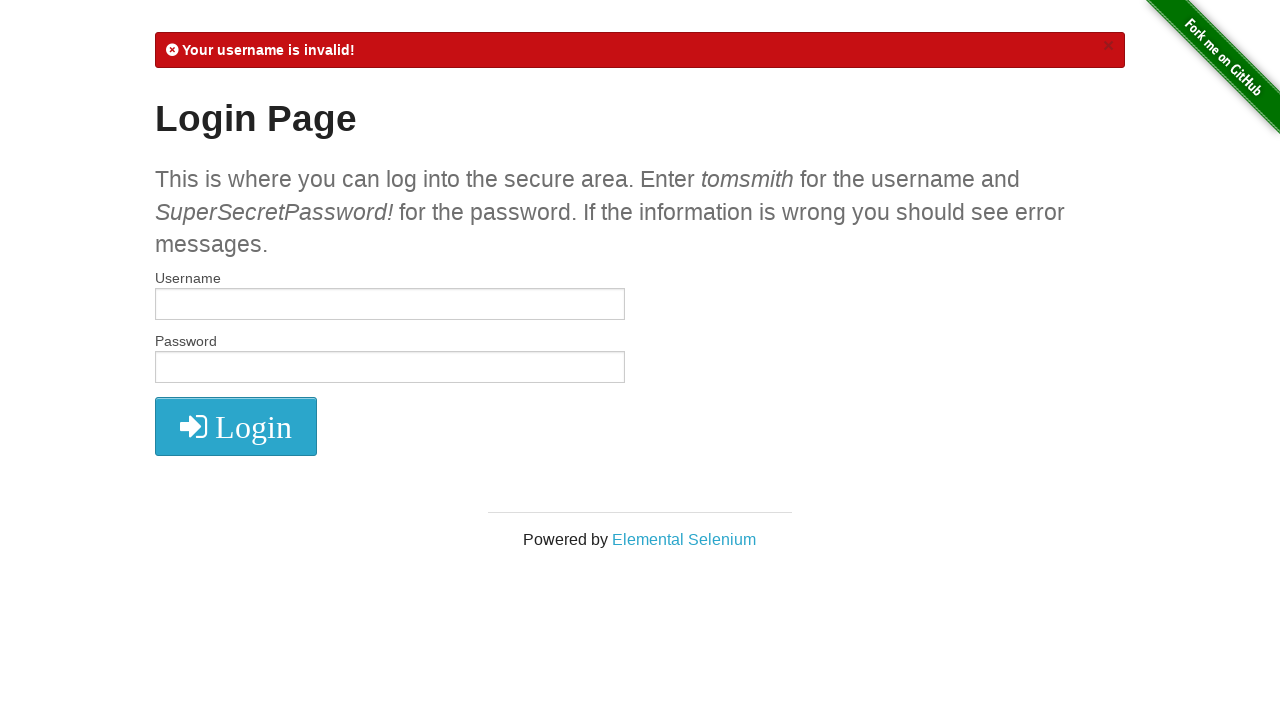

Verified error message contains 'invalid' text
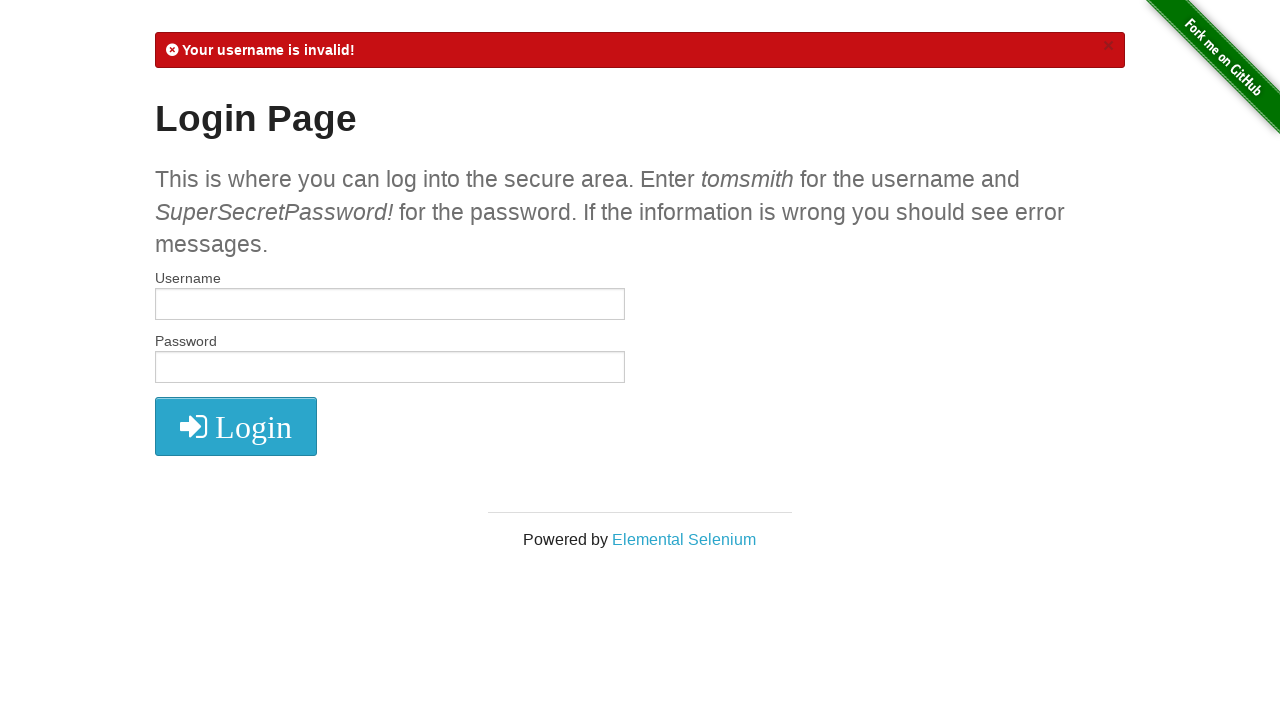

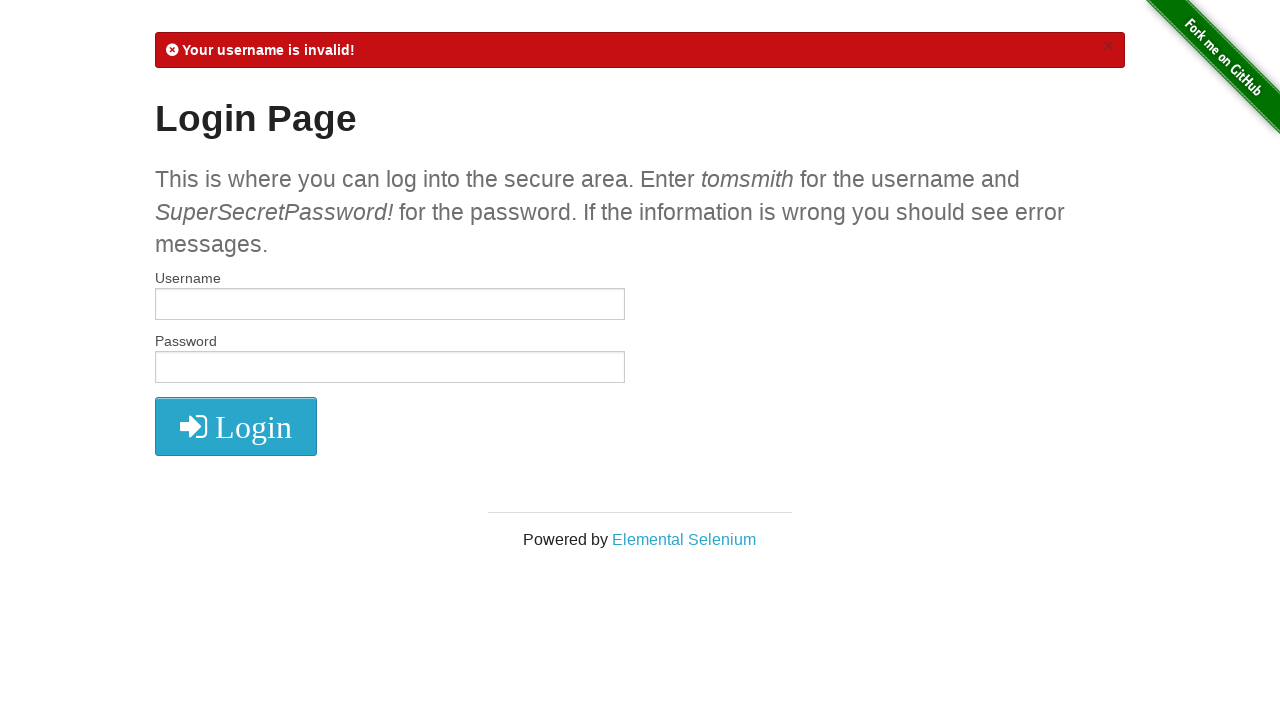